Tests a simple web form by filling text and password fields, submitting the form, and verifying the success message.

Starting URL: https://www.selenium.dev/selenium/web/web-form.html

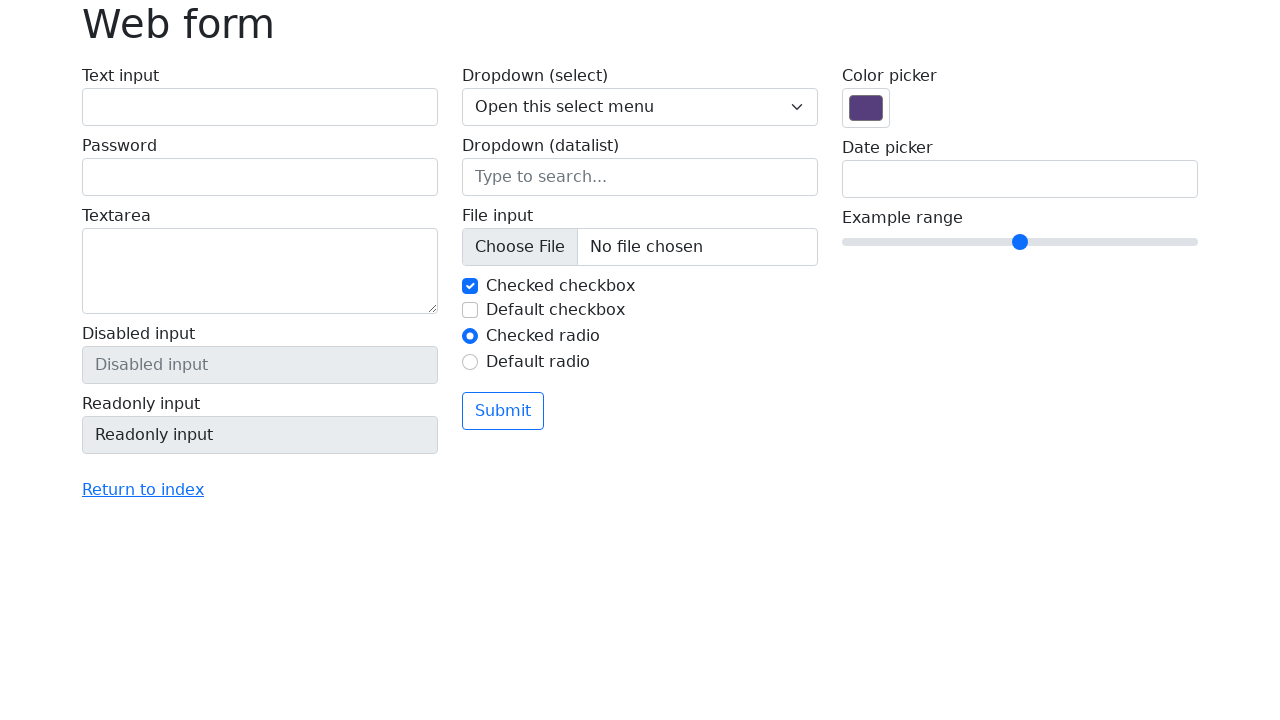

Filled text input field with 'Selenium' on #my-text-id
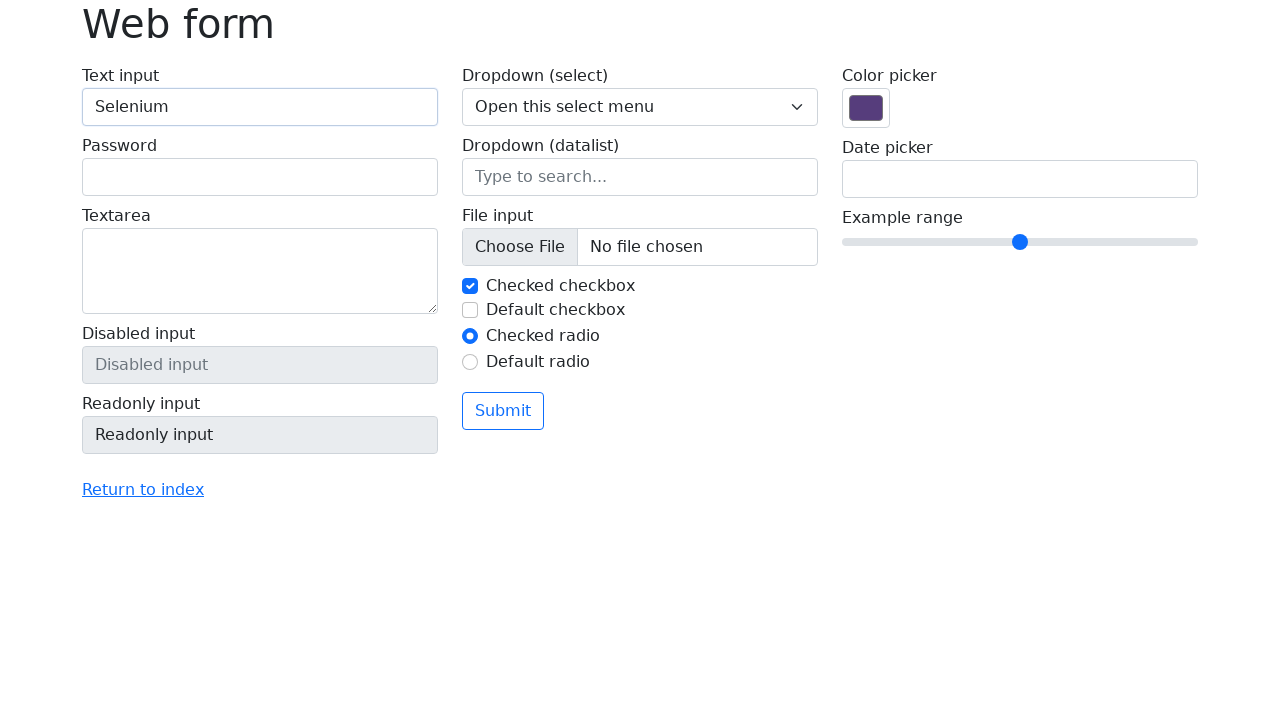

Filled password field with '555' on input[name='my-password']
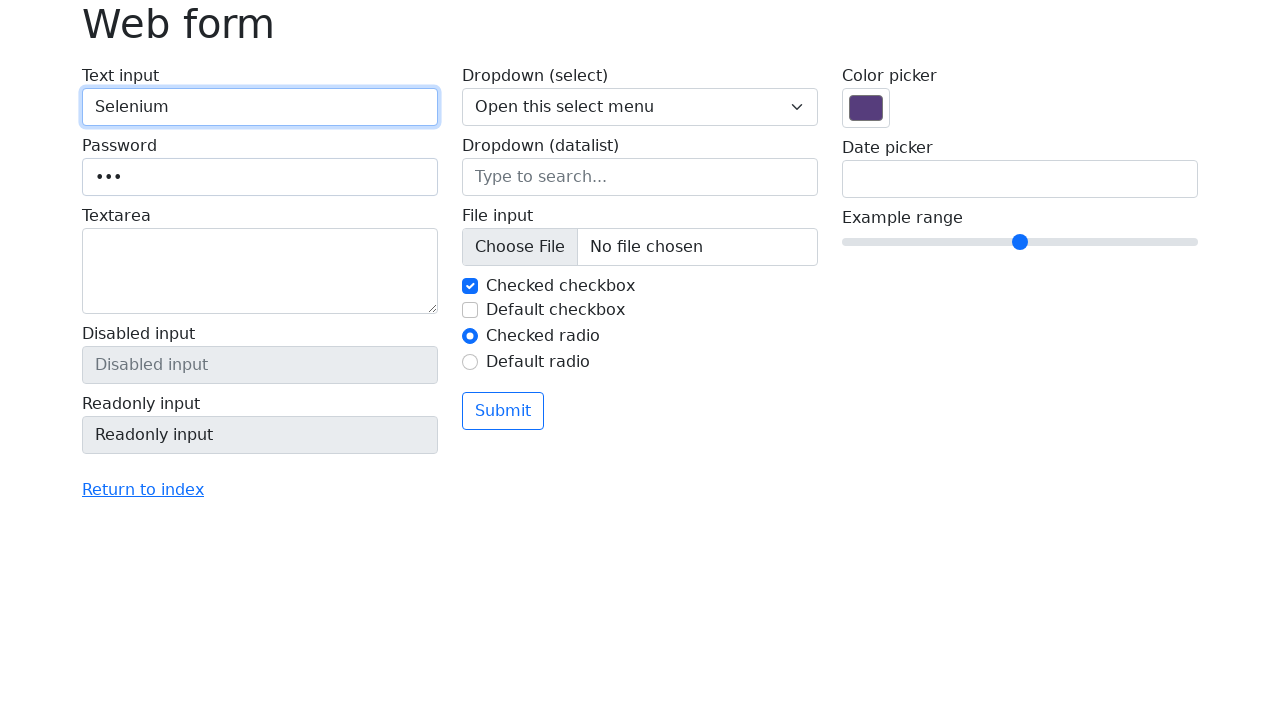

Clicked submit button at (503, 411) on button
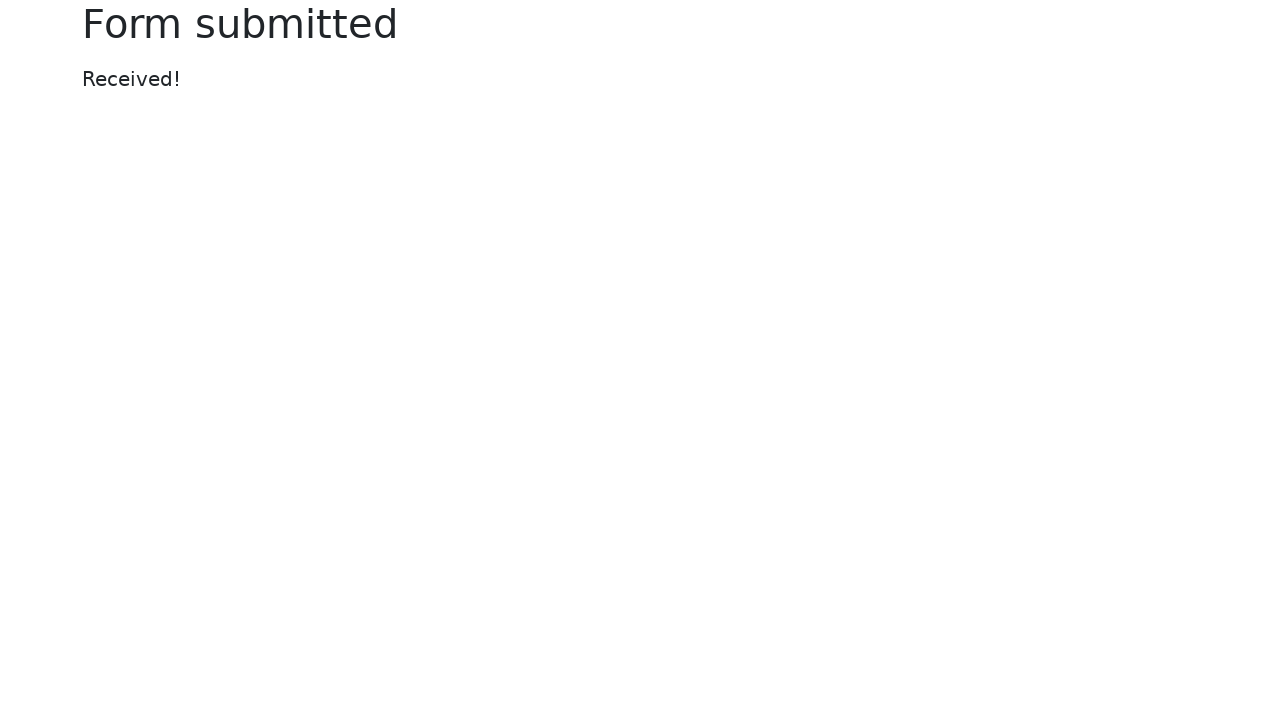

Success message element loaded
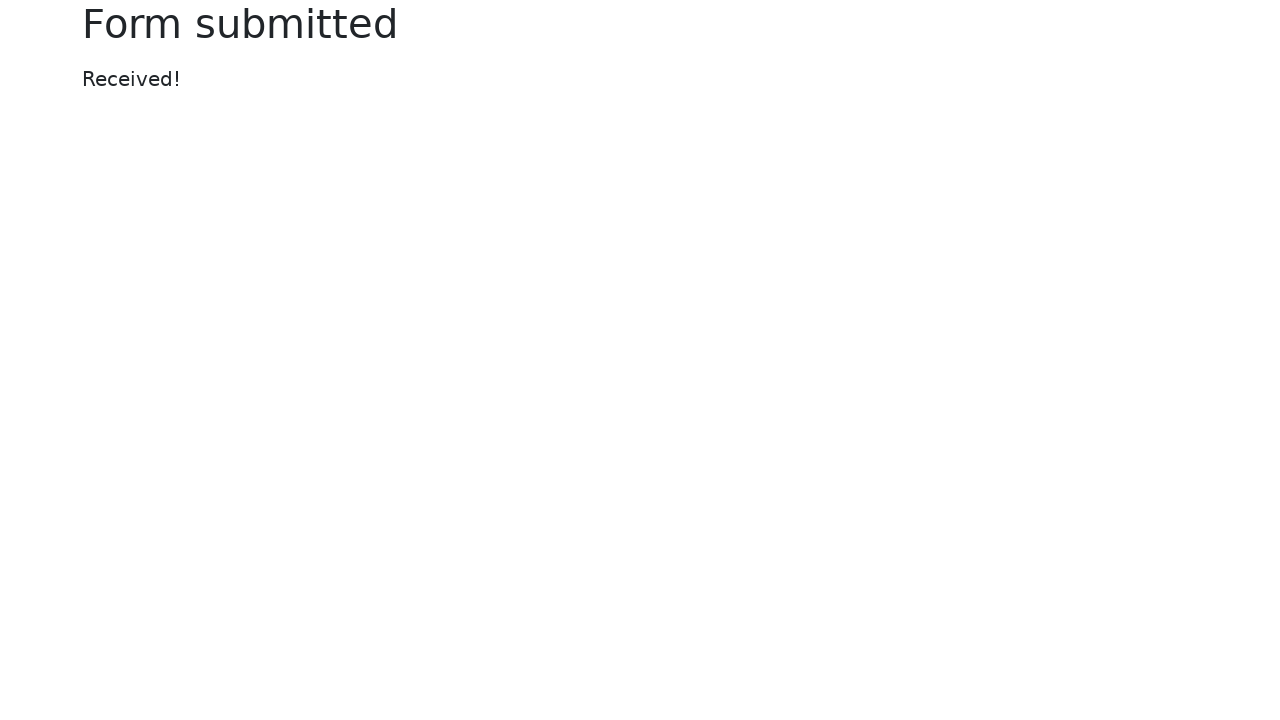

Located success message element
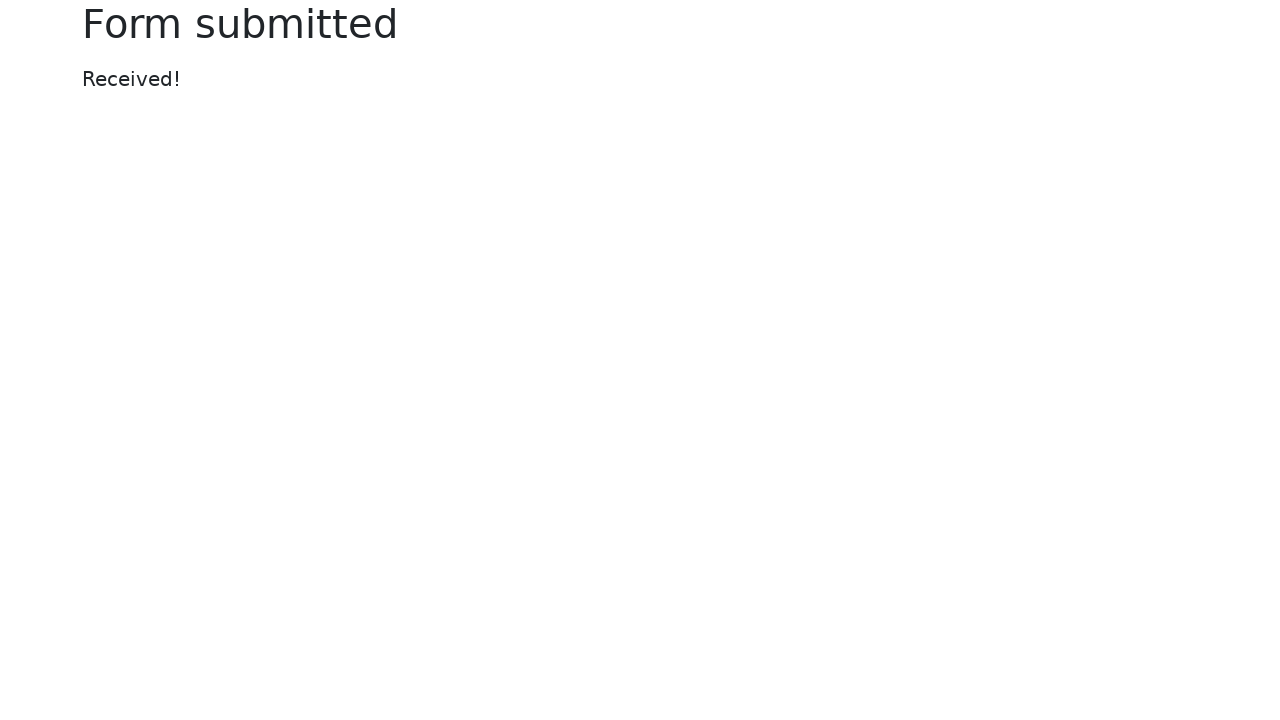

Verified success message displays 'Received!'
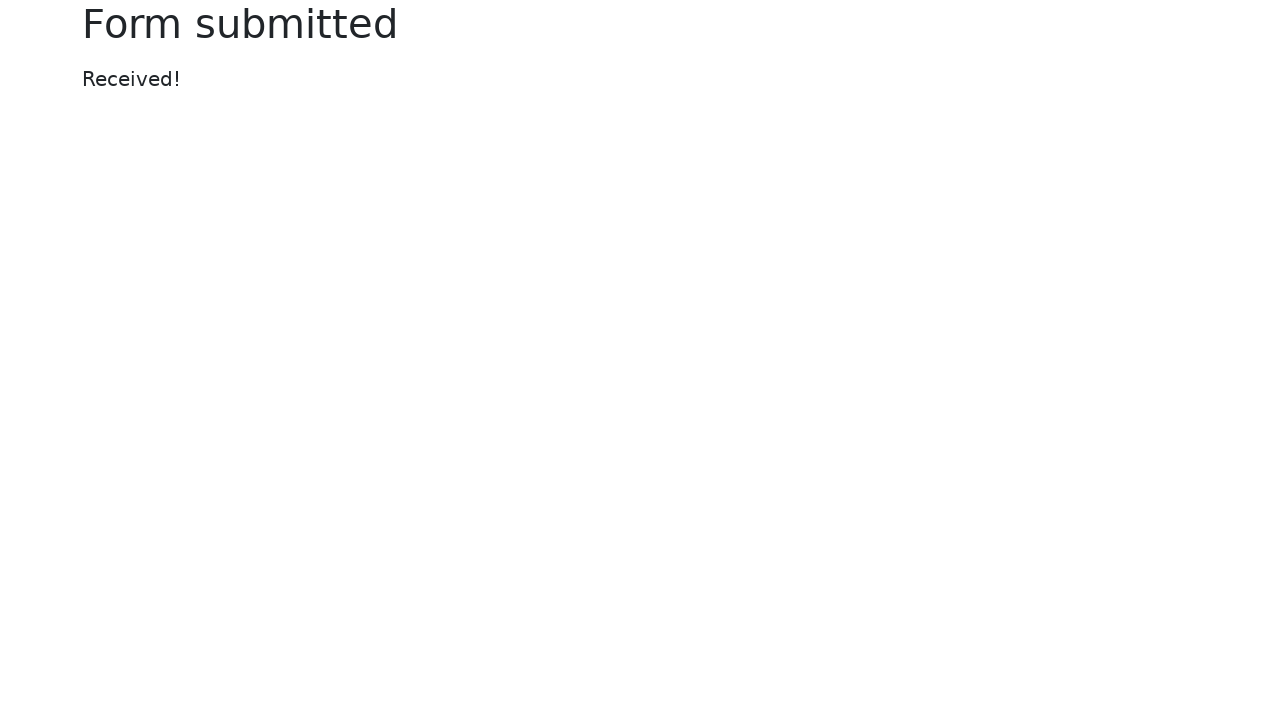

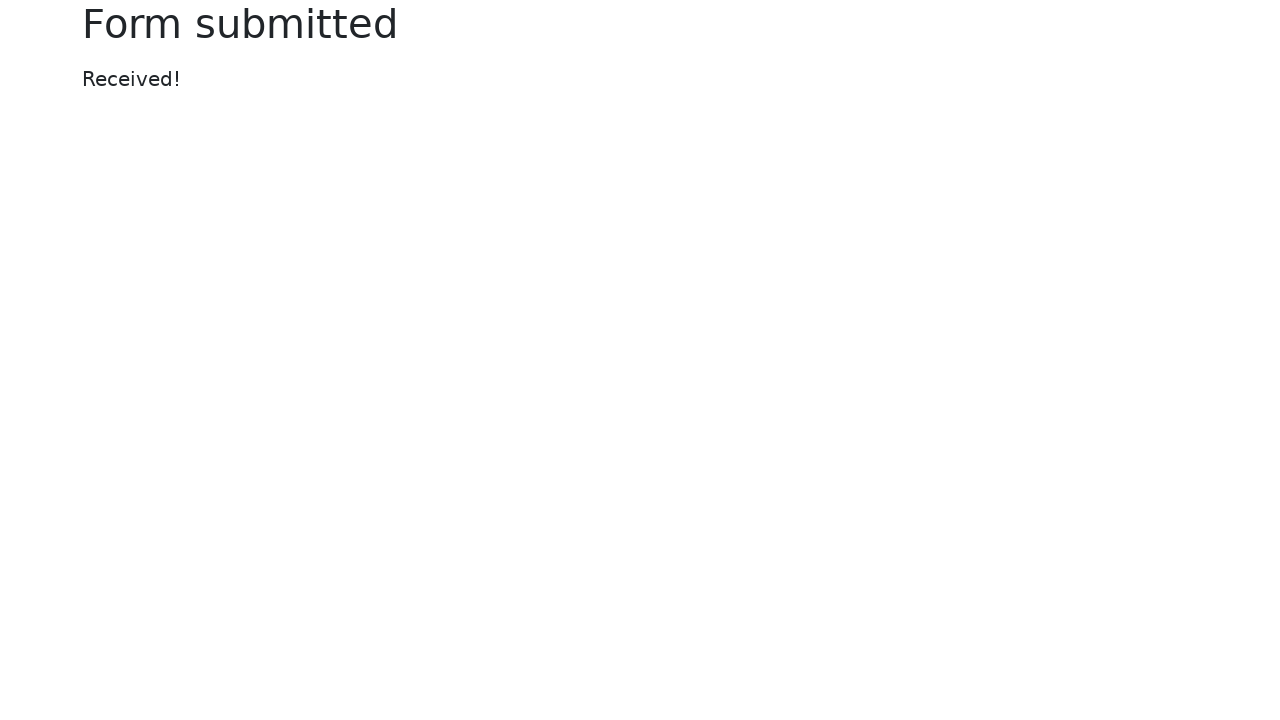